Tests checkbox functionality on an automation practice page by clicking a checkbox to select it, clicking again to deselect it, and verifying the checkbox states.

Starting URL: https://rahulshettyacademy.com/AutomationPractice/

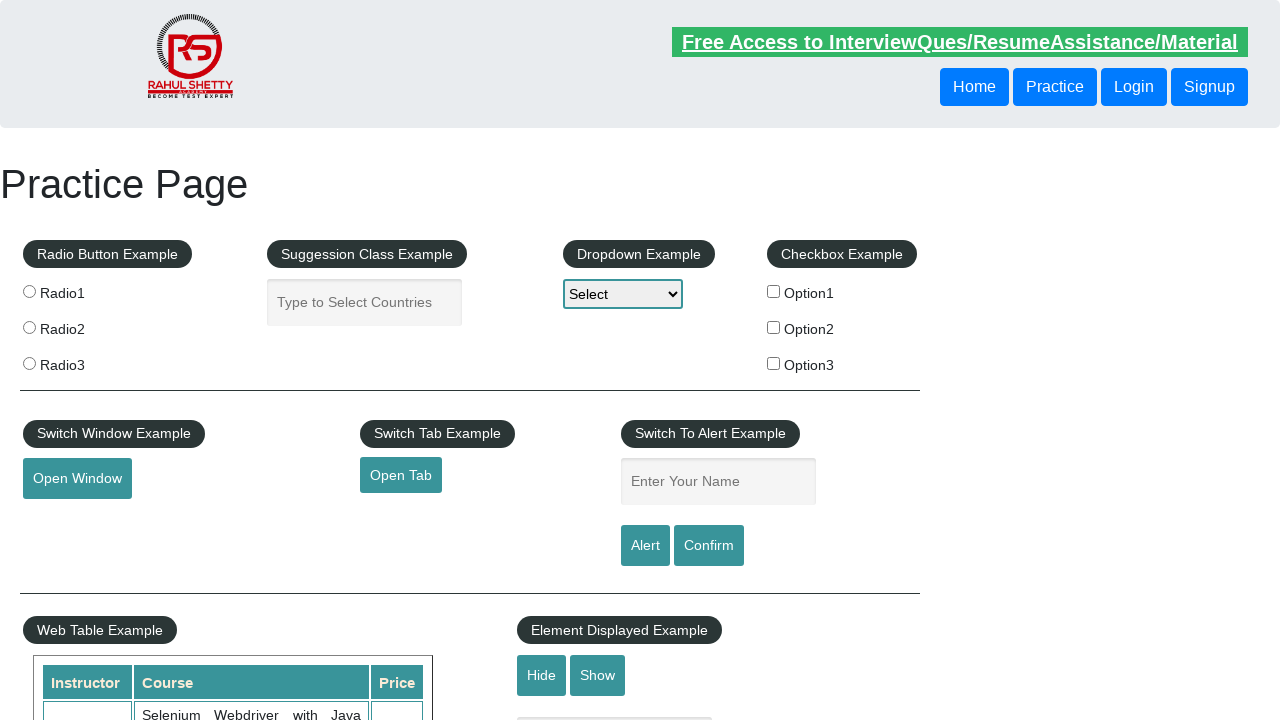

Navigated to automation practice page
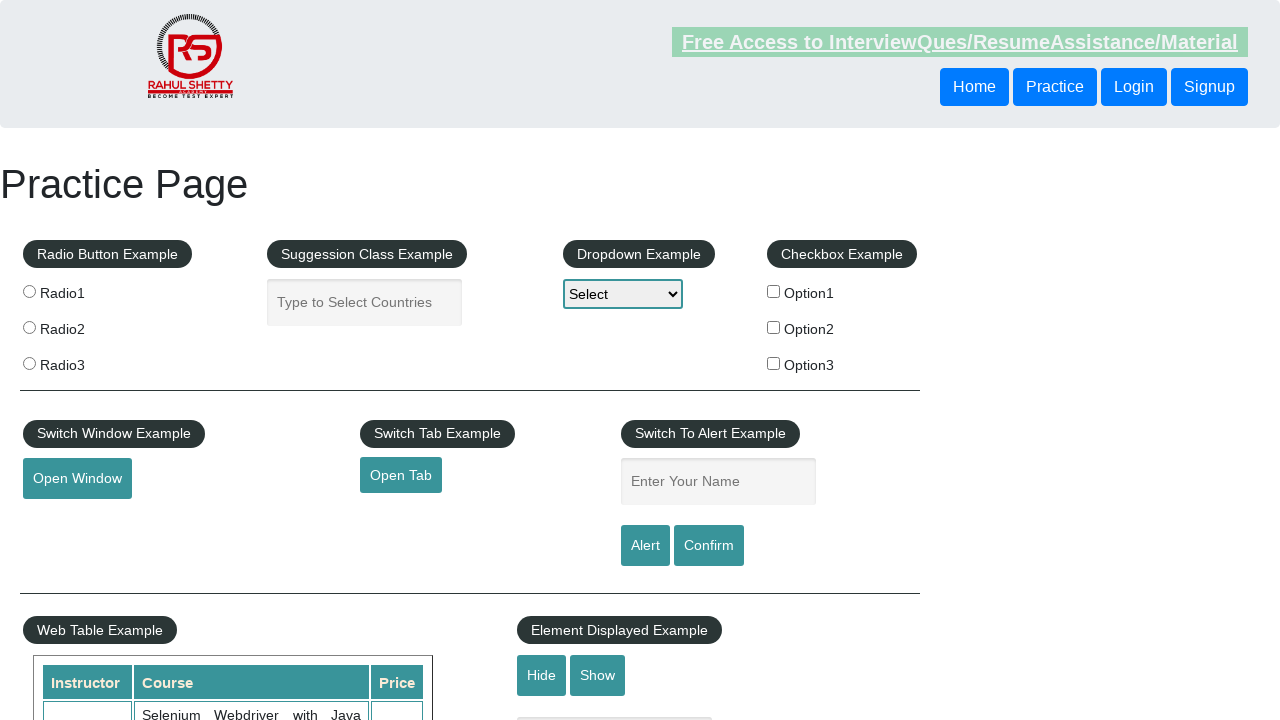

Clicked checkbox #checkBoxOption1 to select it at (774, 291) on #checkBoxOption1
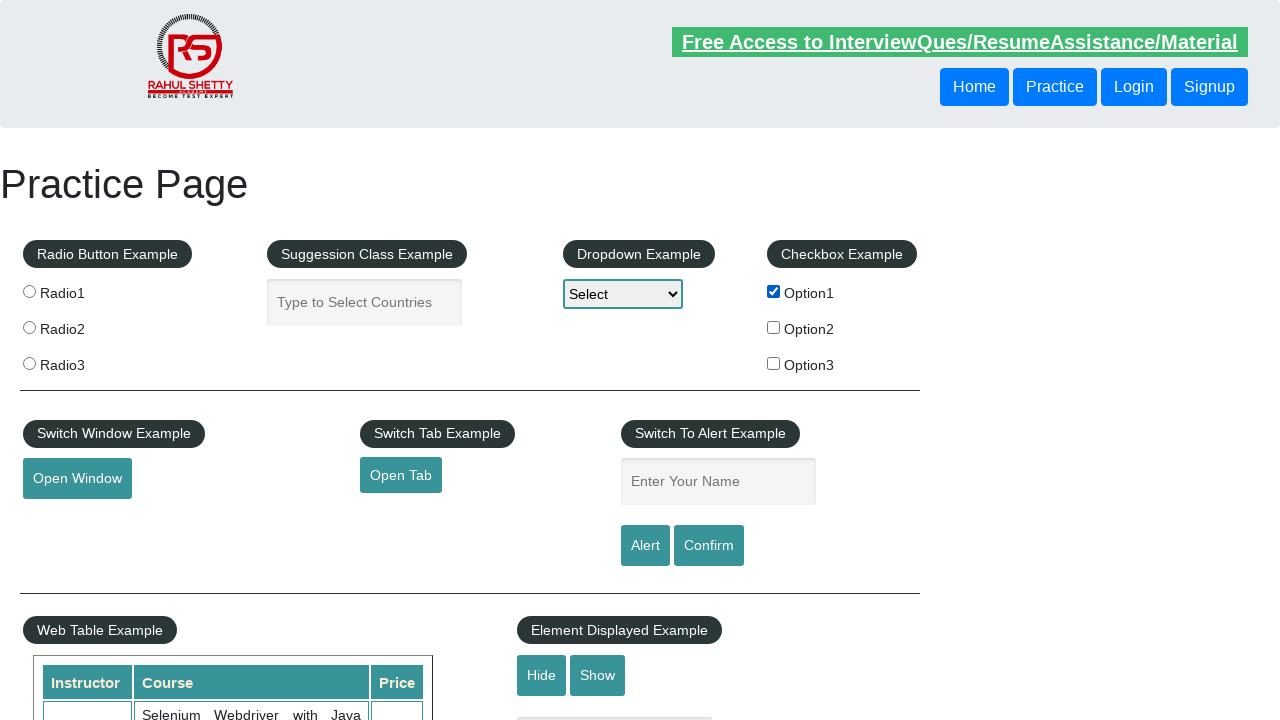

Verified checkbox #checkBoxOption1 is selected
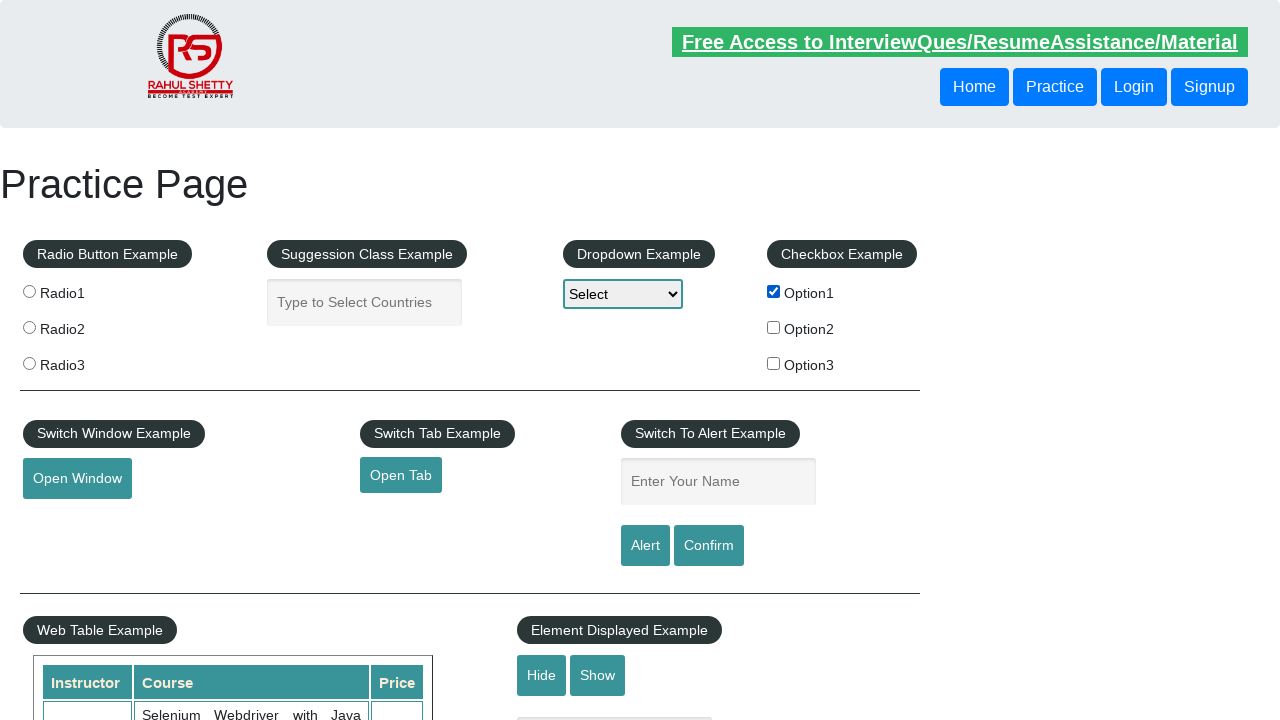

Clicked checkbox #checkBoxOption1 again to deselect it at (774, 291) on #checkBoxOption1
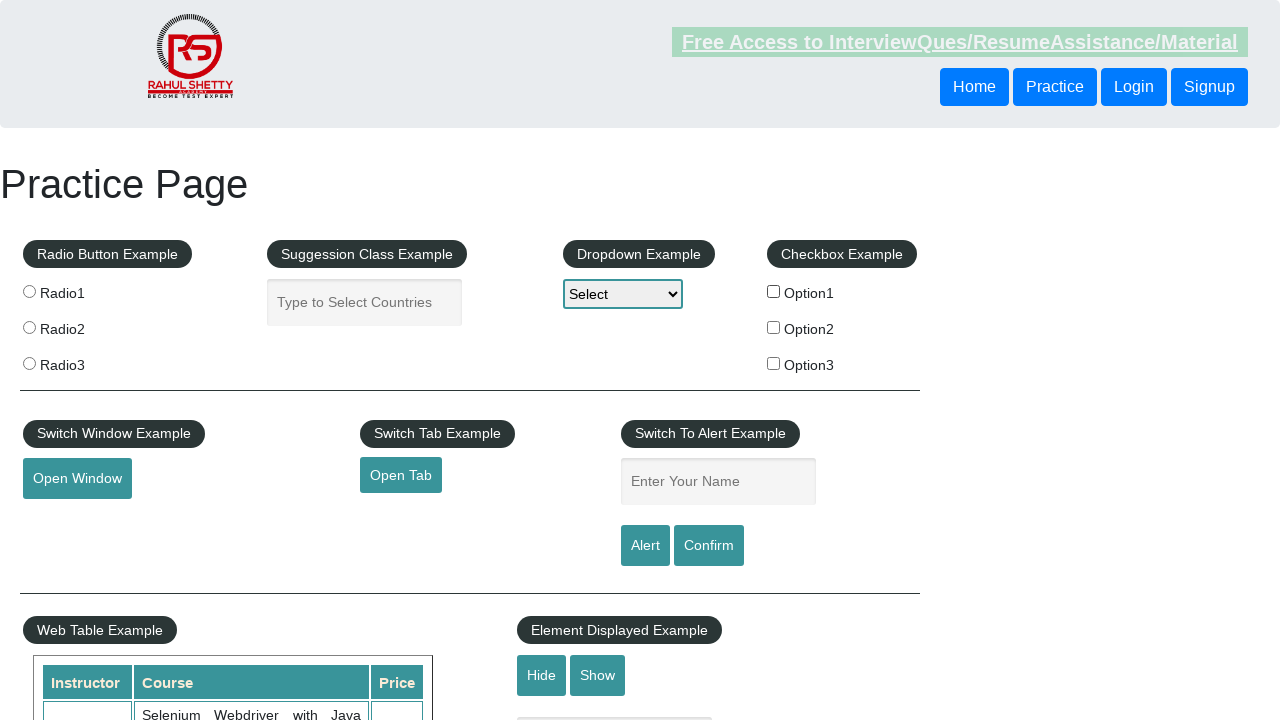

Verified checkbox #checkBoxOption1 is now deselected
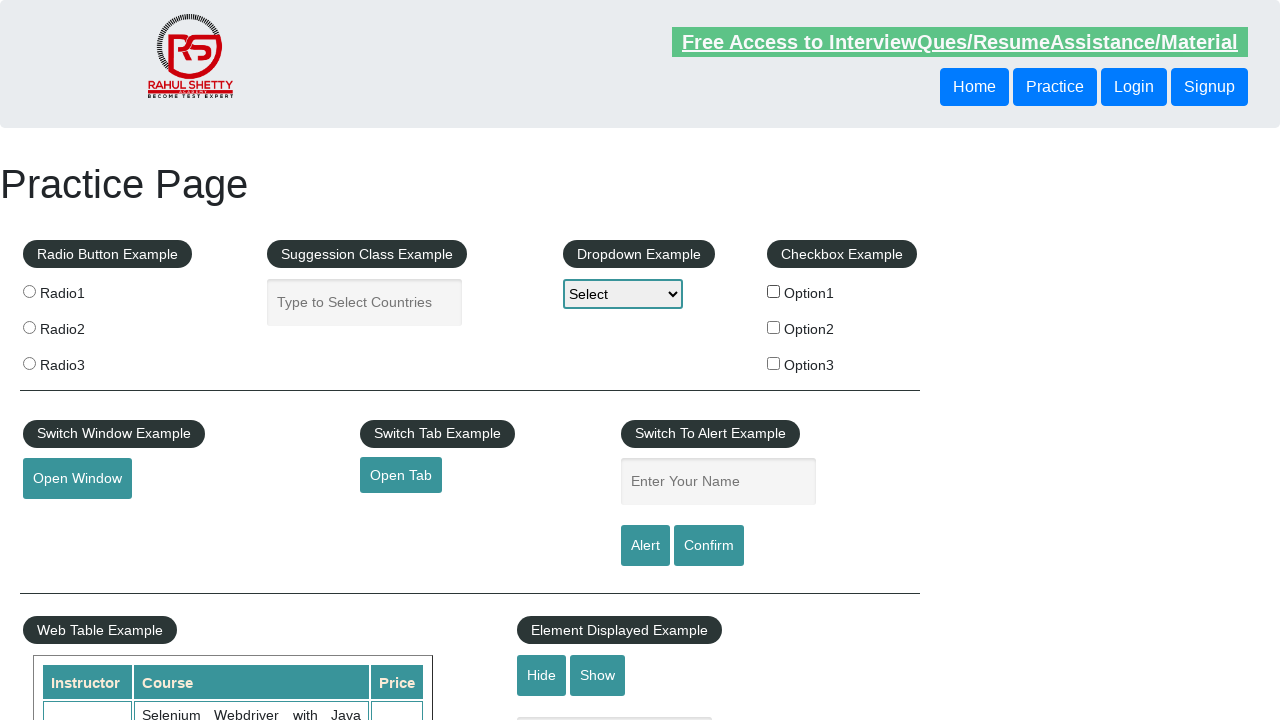

Located all checkboxes on the page
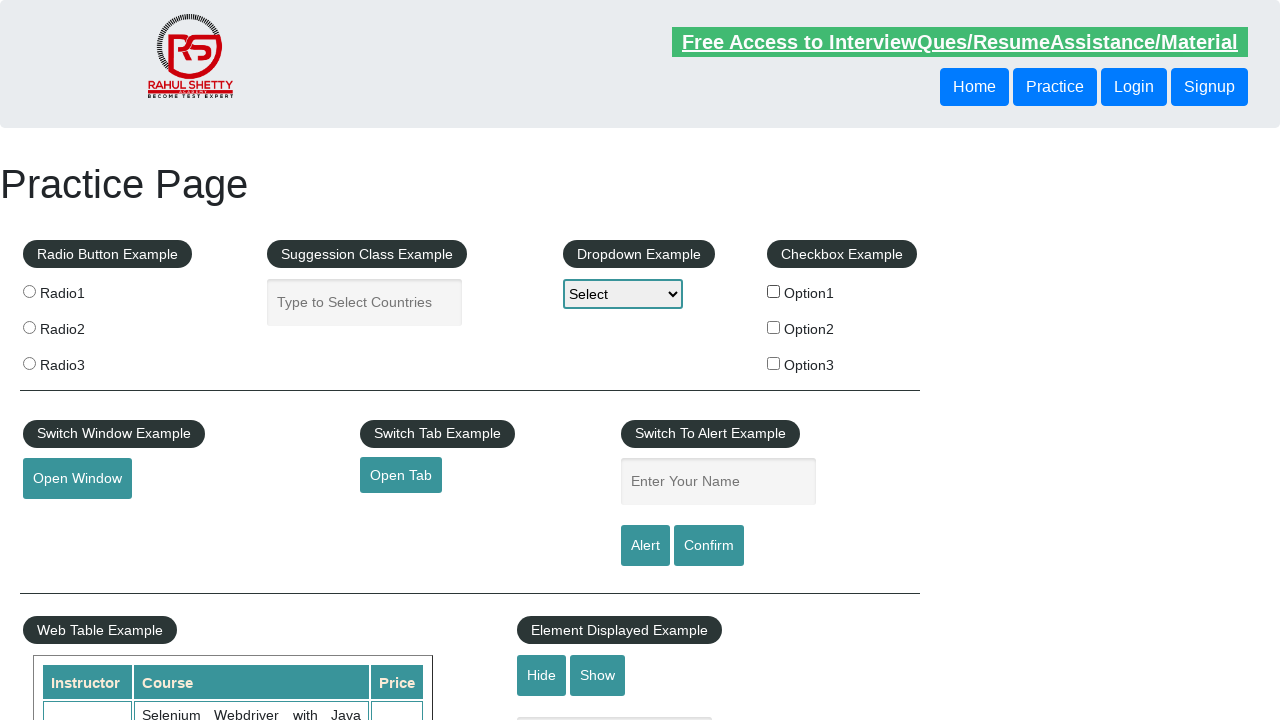

Counted 3 total checkboxes on the page
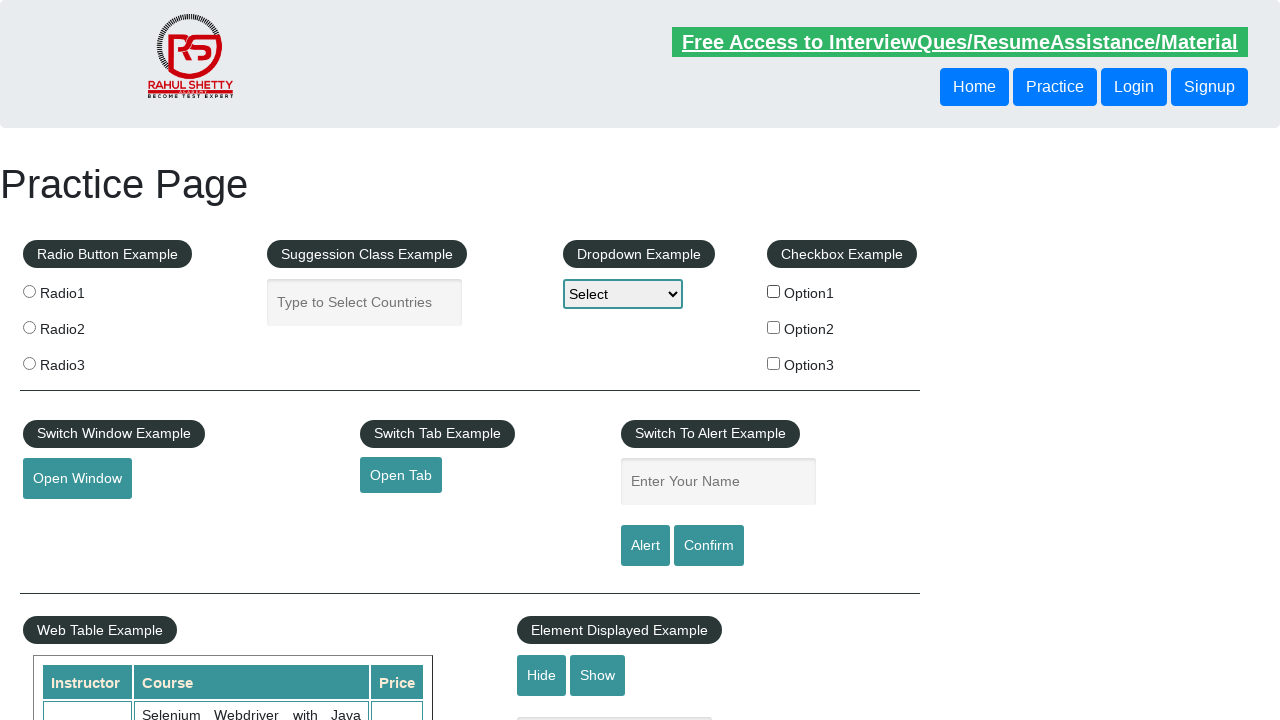

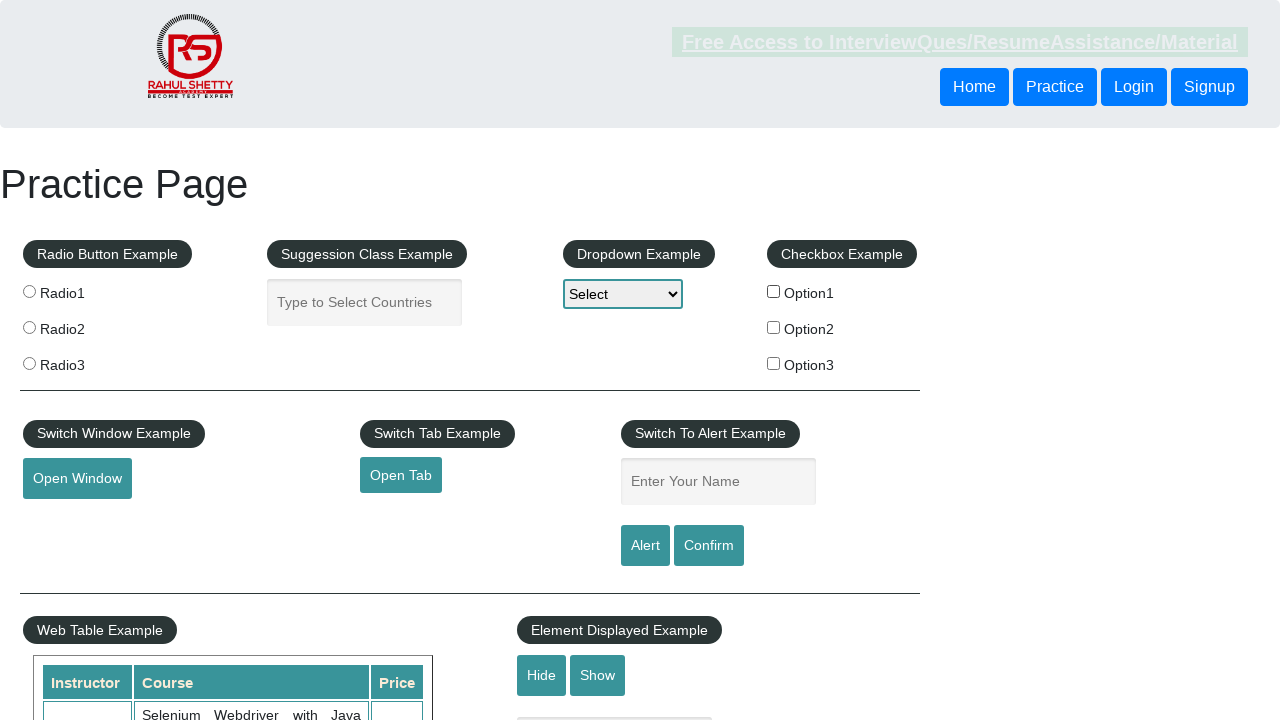